Tests keyboard actions including typing text, using arrow keys for navigation, shift+arrow for text selection, and Ctrl+X/V for cut and paste operations in a text input field.

Starting URL: https://www.selenium.dev/selenium/web/single_text_input.html

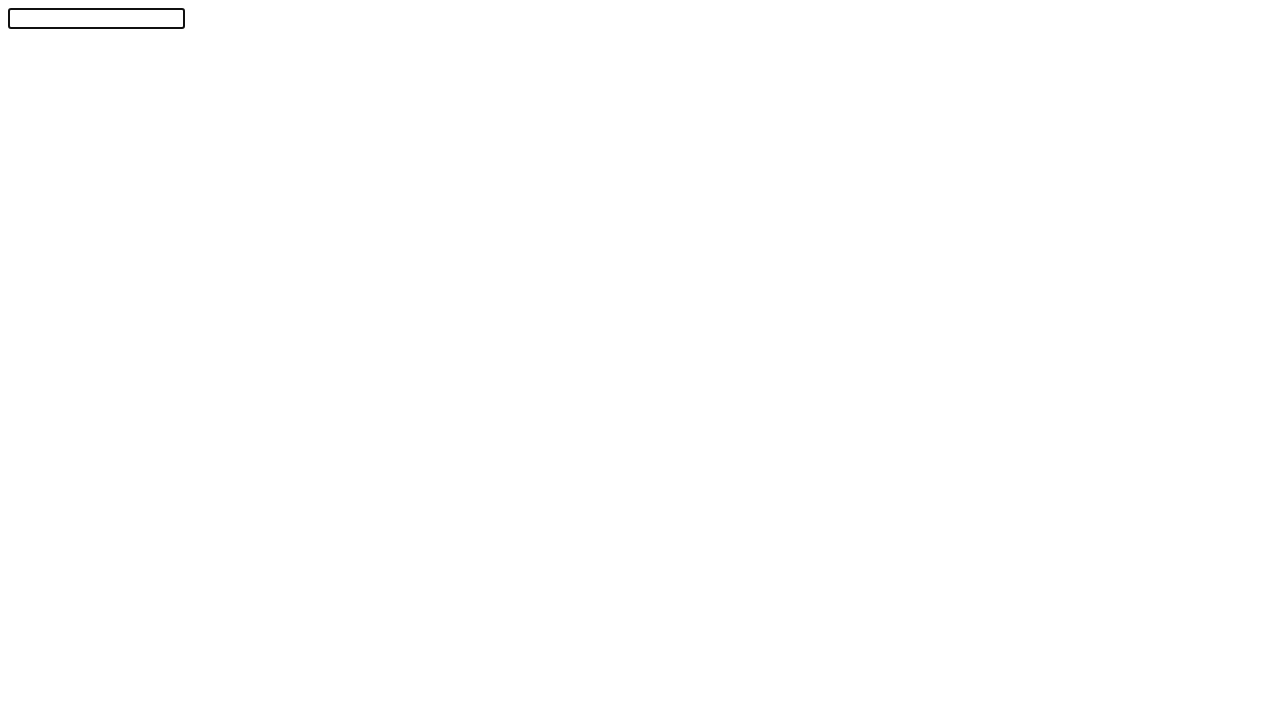

Located the text input field with ID 'textInput'
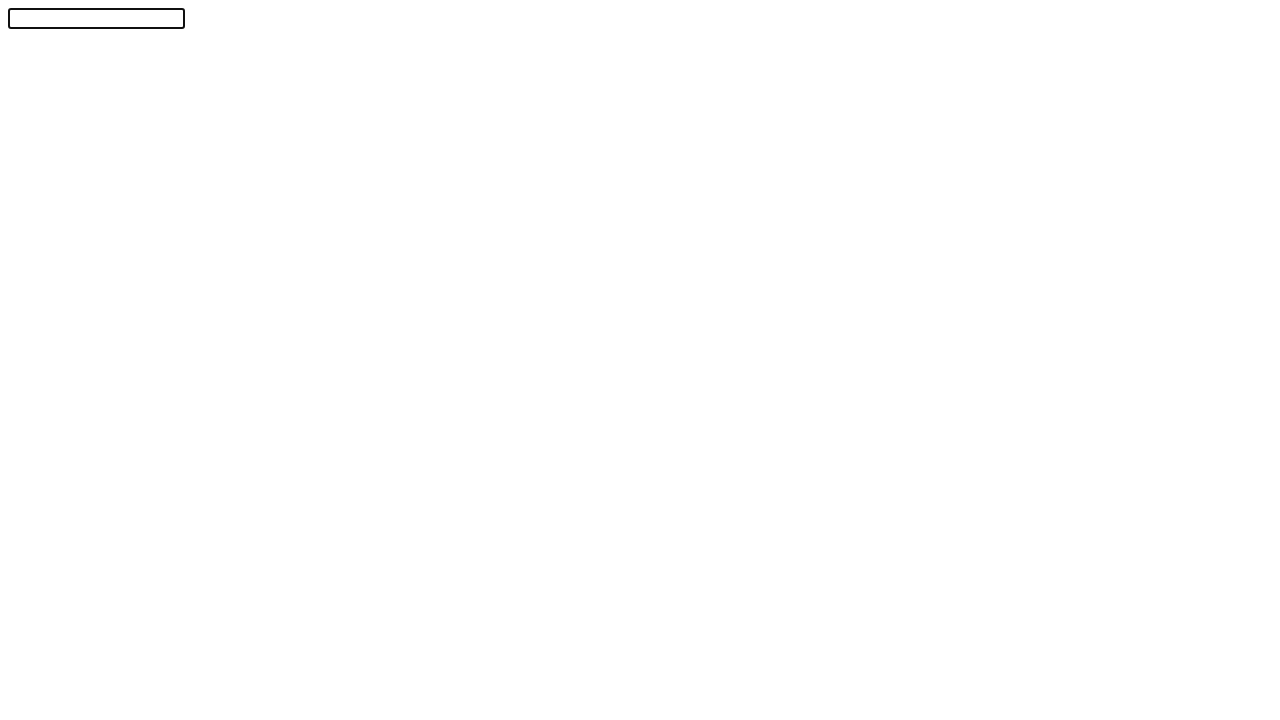

Typed 'SeleniumAda' into the text input field on #textInput
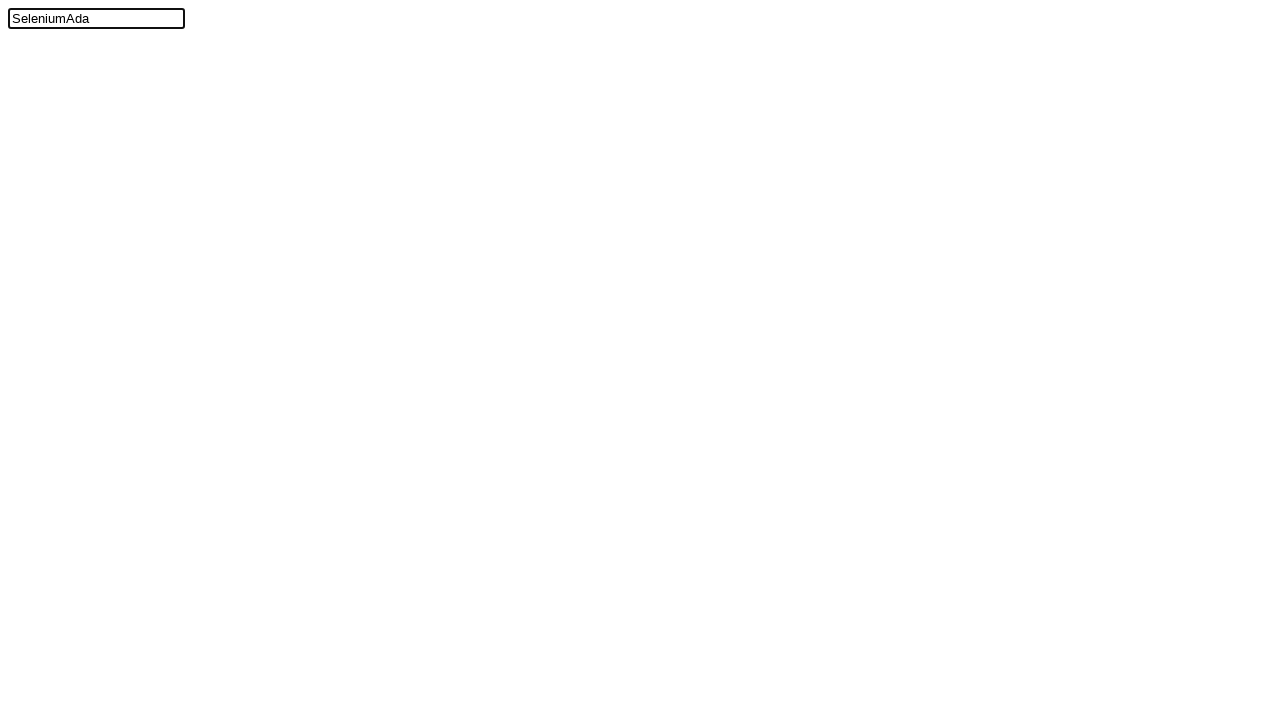

Pressed left arrow key to move cursor one position left on #textInput
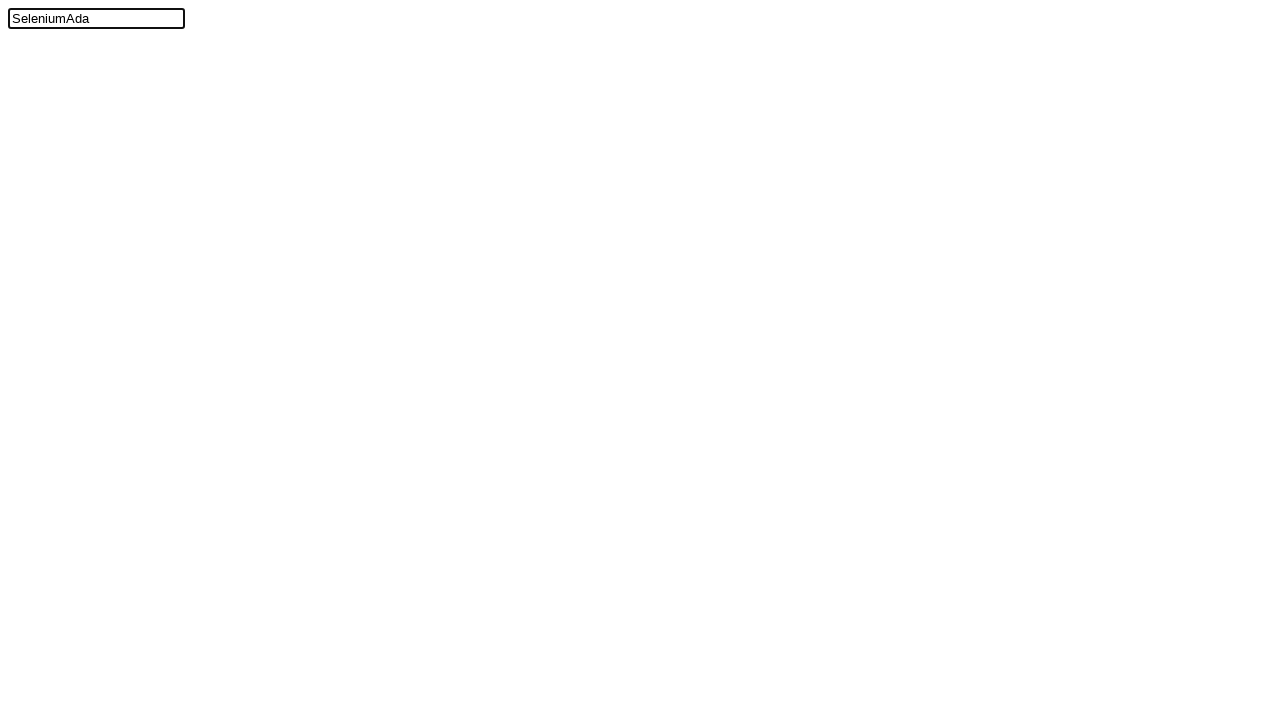

Pressed Shift+ArrowUp to select text upward on #textInput
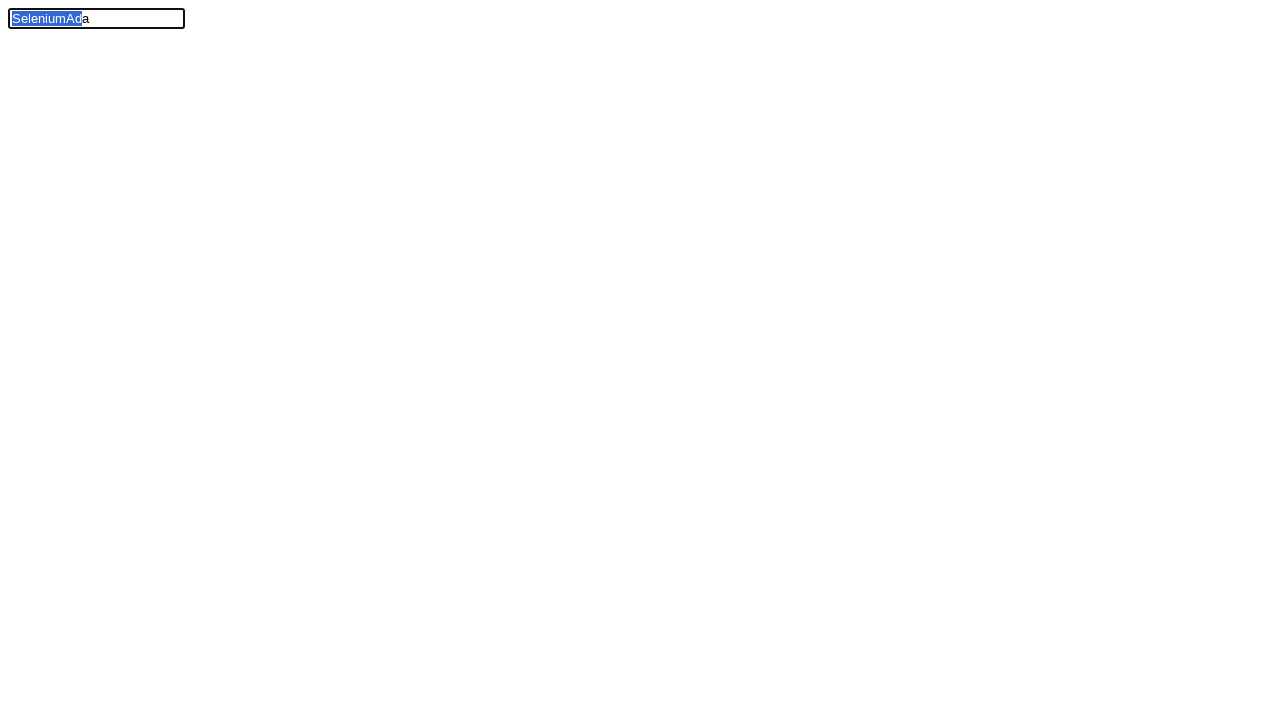

Pressed Ctrl+X to cut the selected text on #textInput
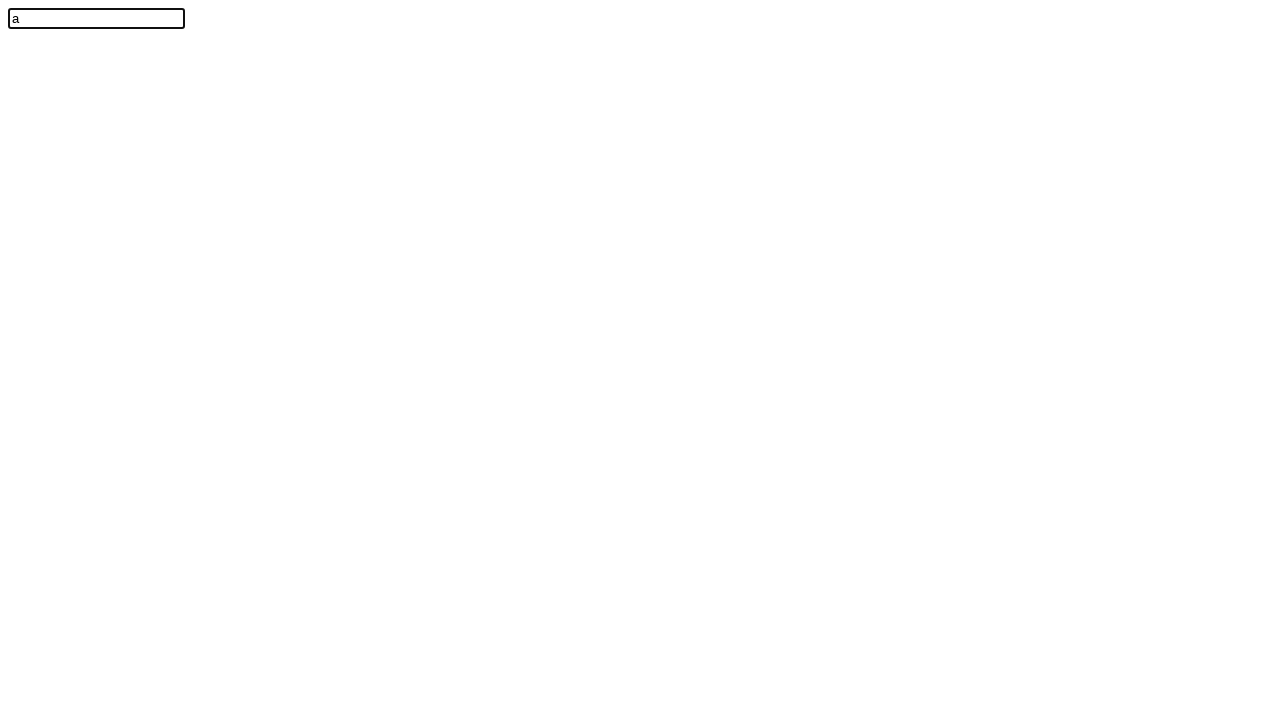

Pressed Ctrl+V to paste the cut text on #textInput
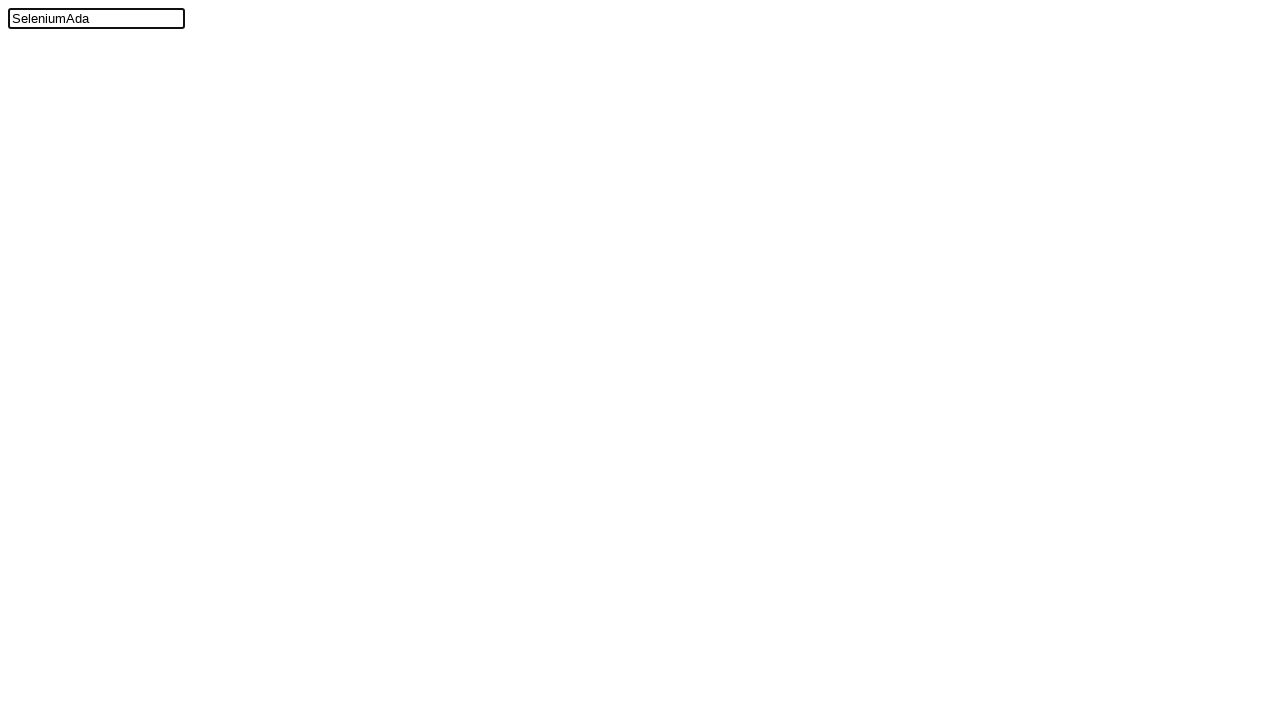

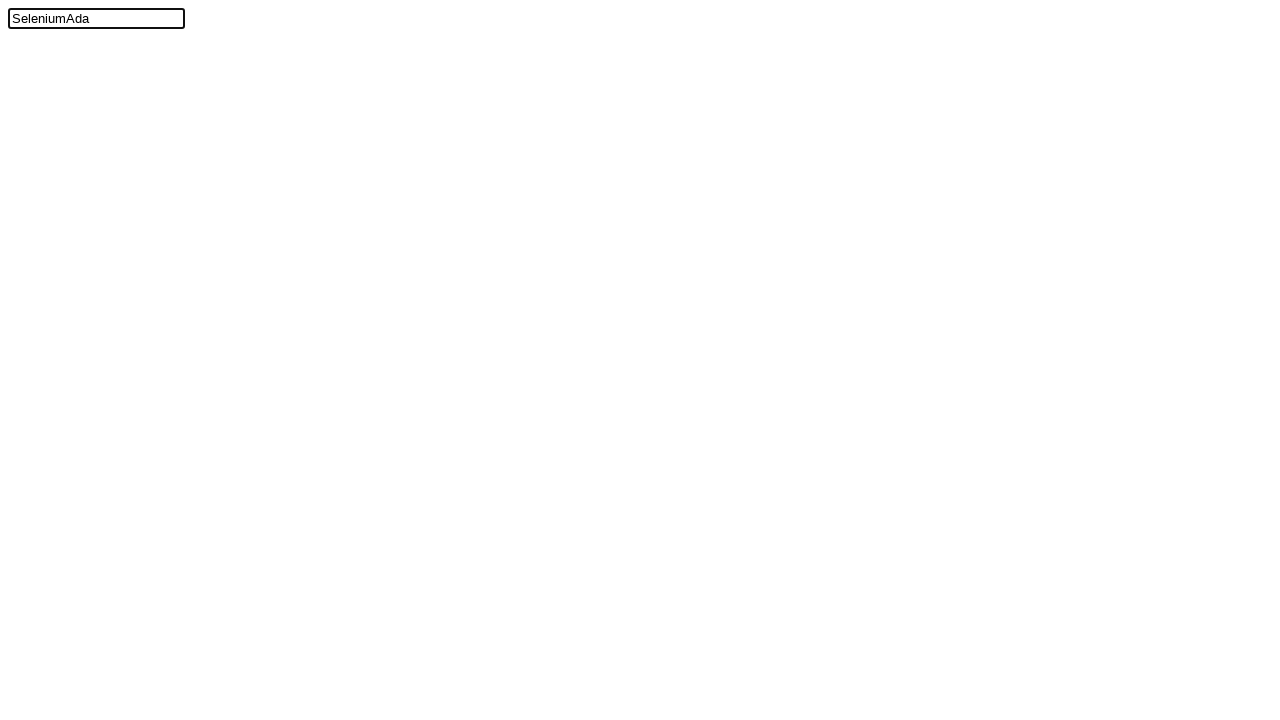